Tests email validation on signup form by entering invalid email format 'user@mail.a' and verifying the validation error message appears

Starting URL: https://koshelek.ru/authorization/signup

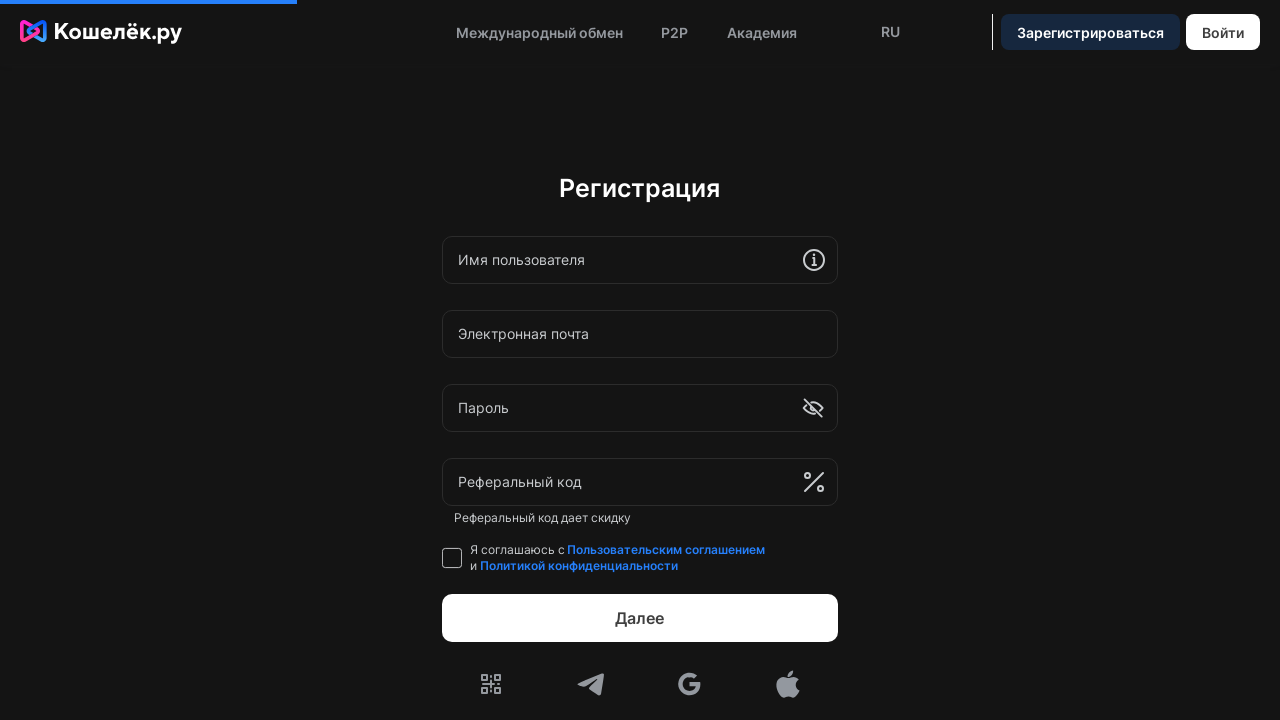

Waited 7 seconds for page to load
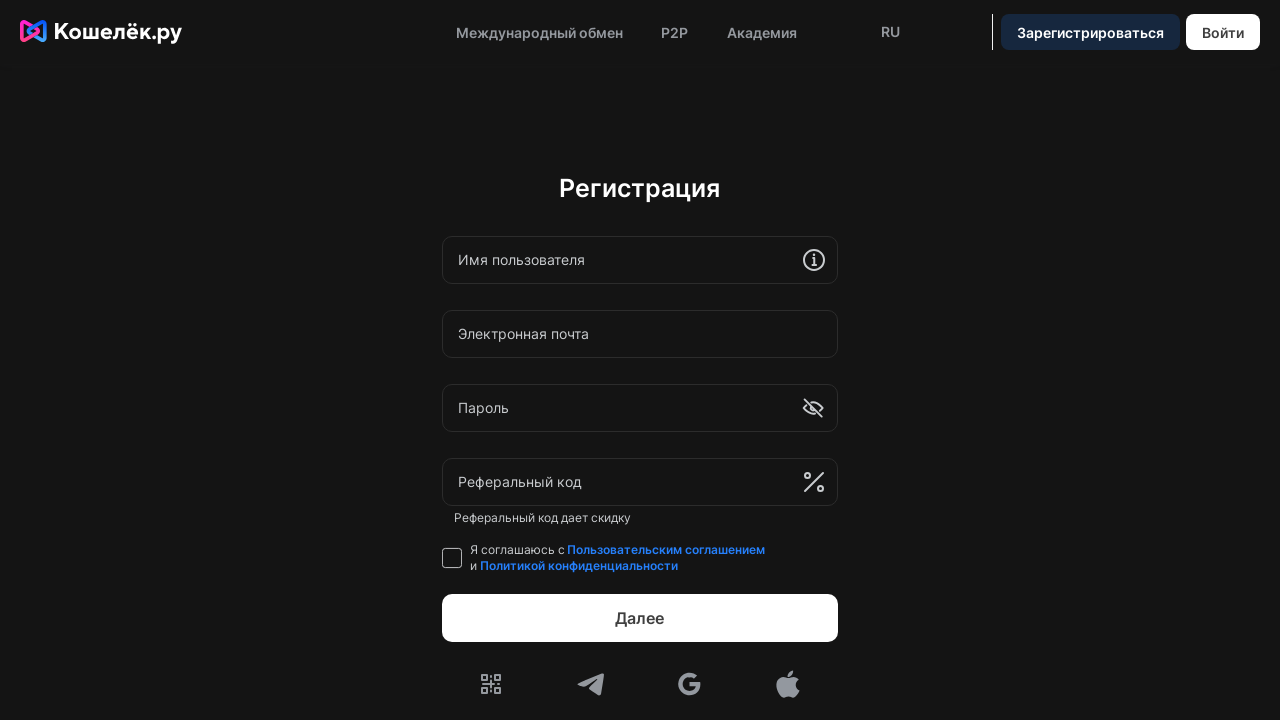

Located signup form within shadow DOM
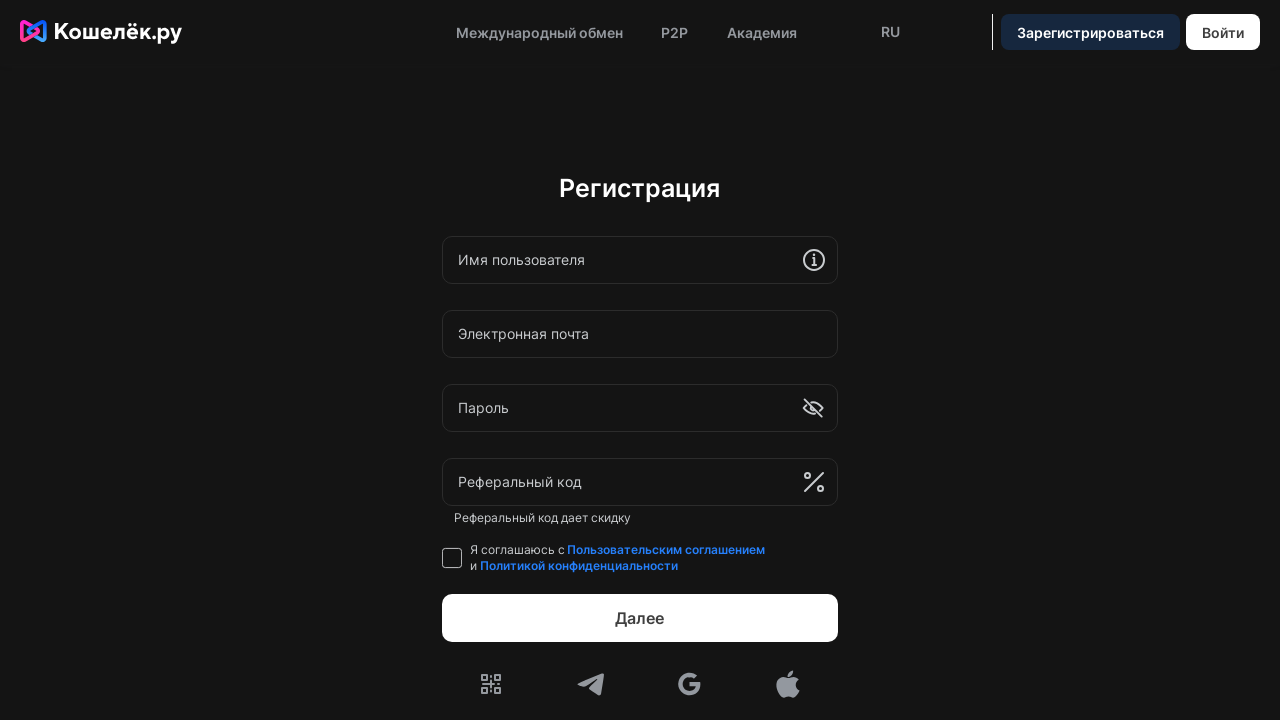

Filled email field with invalid email 'user@mail.a' on .remoteComponent >> form >> xpath=.//*[text()='Электронная почта']/../input
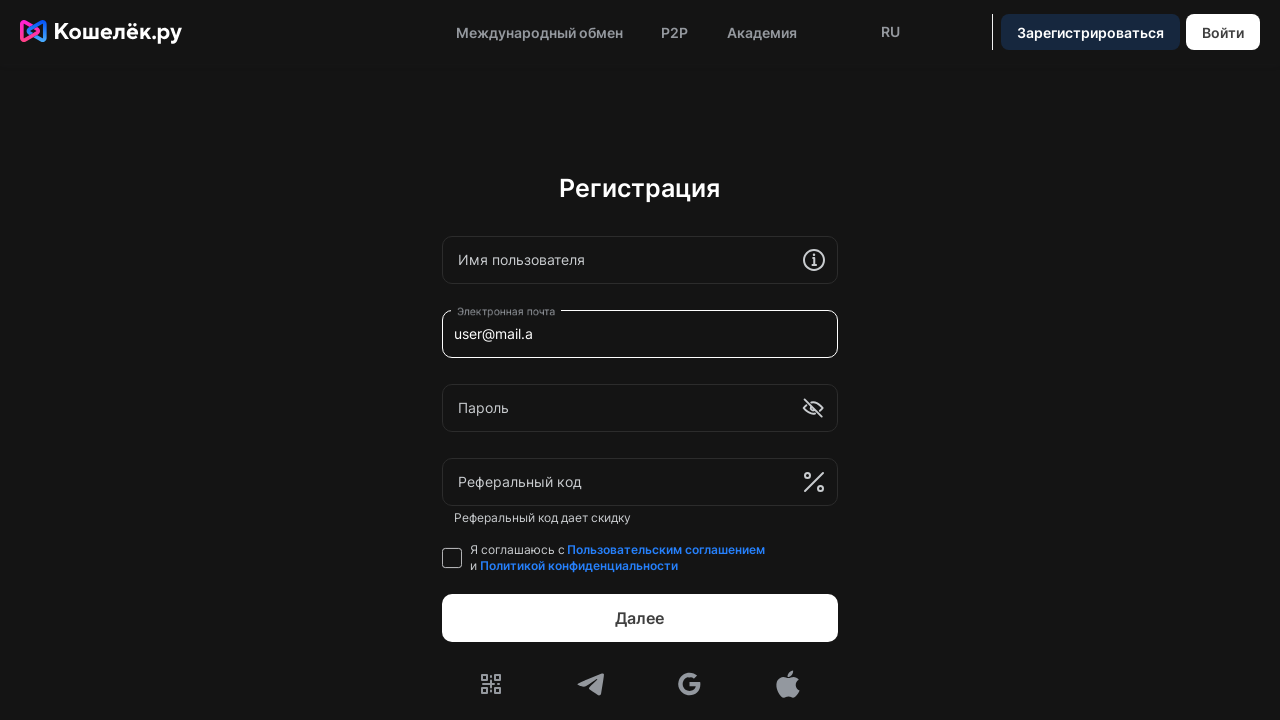

Waited 1 second before clicking password field
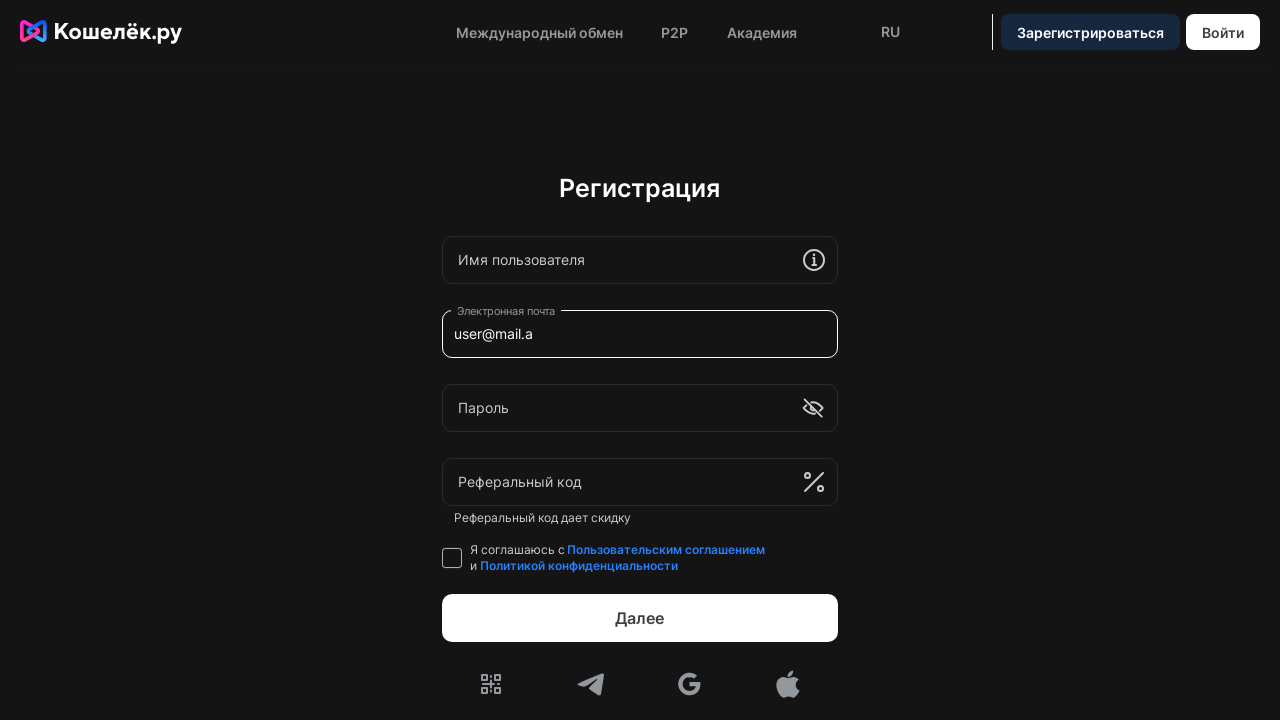

Clicked password field to trigger email validation at (618, 408) on .remoteComponent >> form >> xpath=.//*[text()='Пароль']/../input
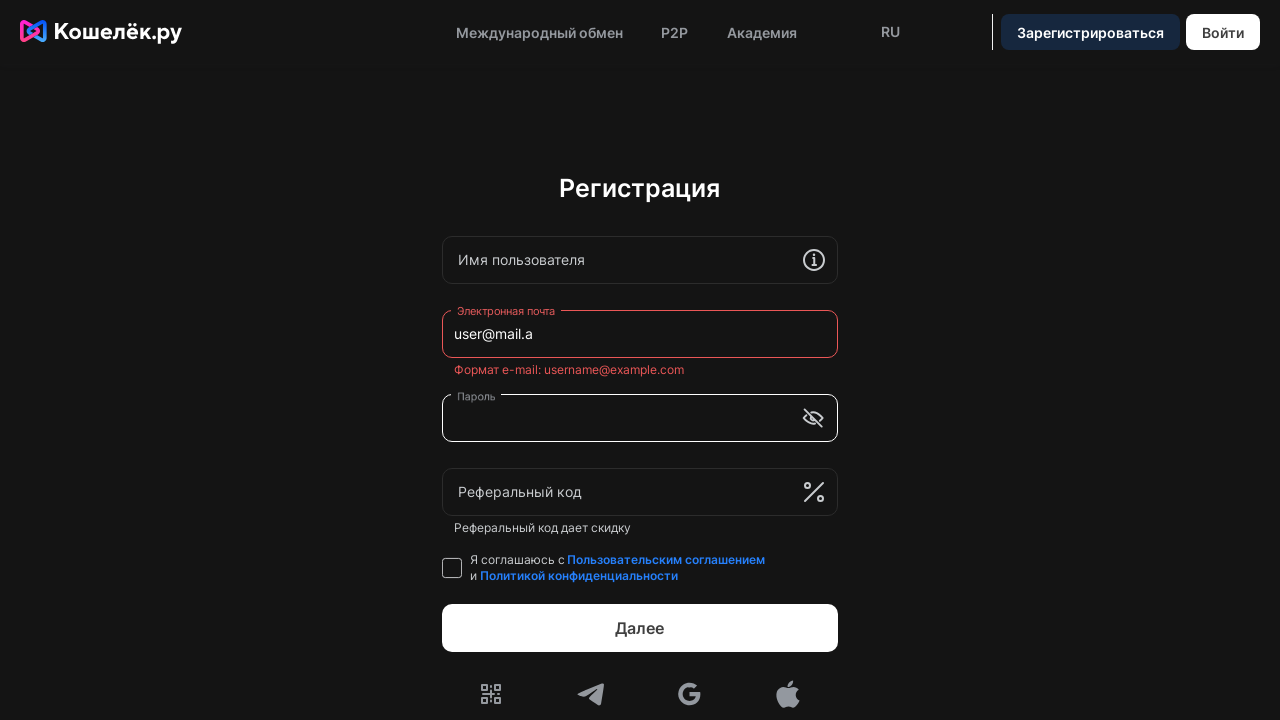

Email validation error message appeared - invalid email format confirmed
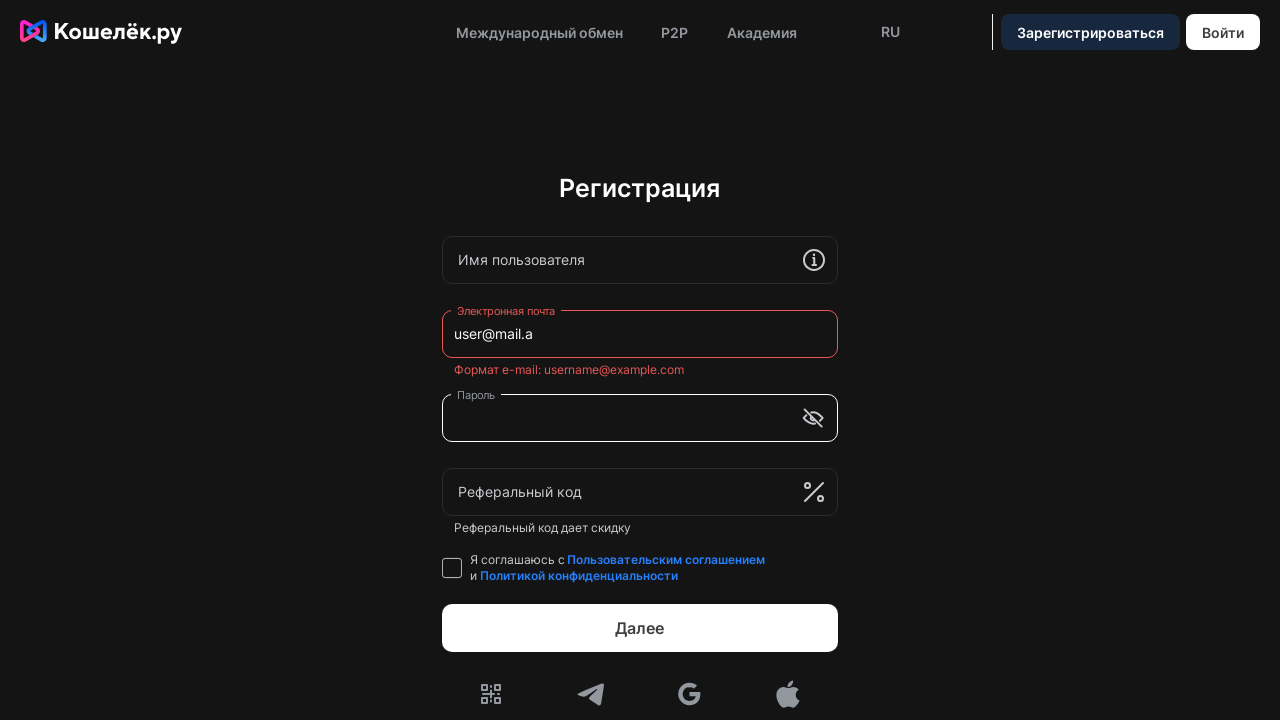

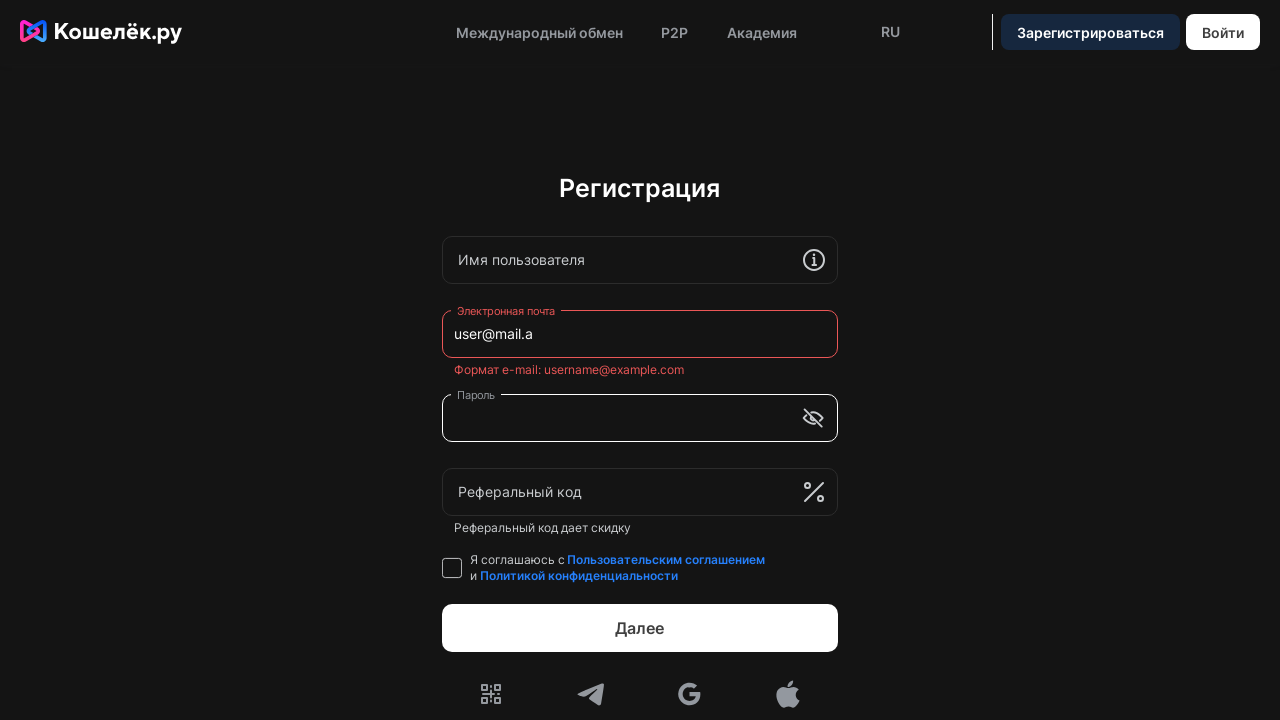